Tests radio button functionality by clicking the 'Yes' radio button and verifying the selection is displayed

Starting URL: https://demoqa.com/radio-button

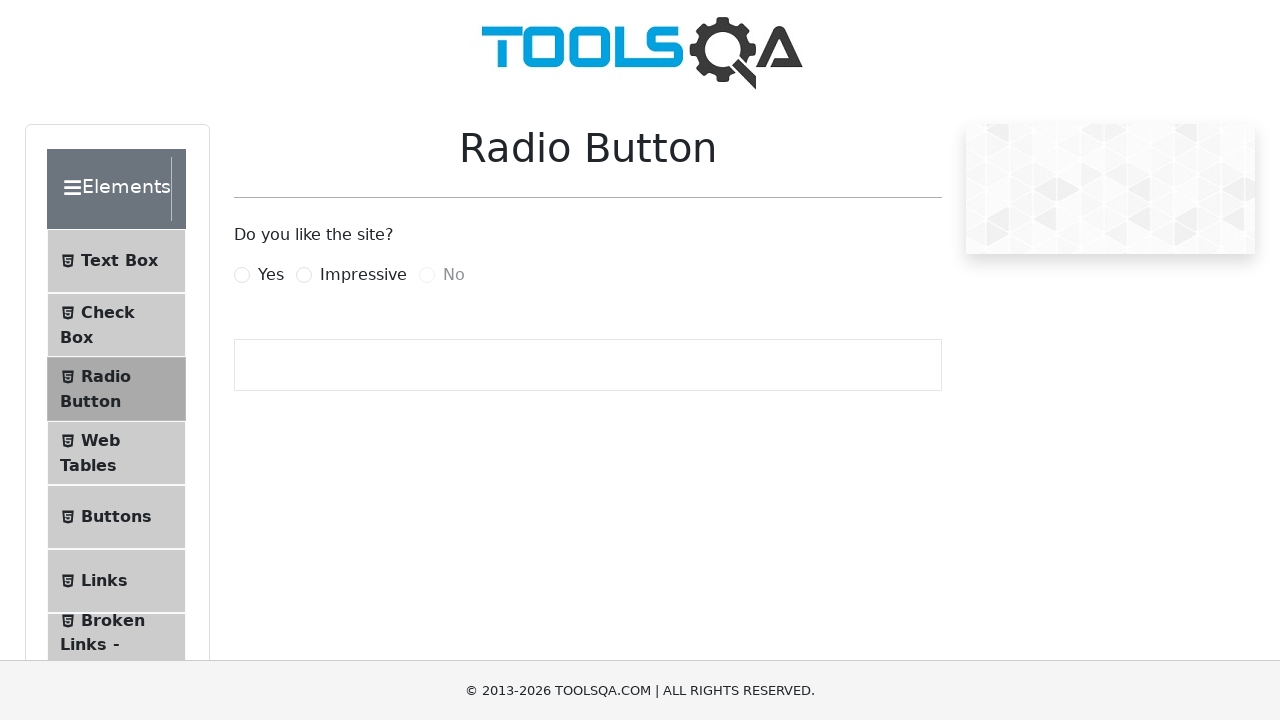

Clicked the 'Yes' radio button at (271, 275) on label[for='yesRadio']
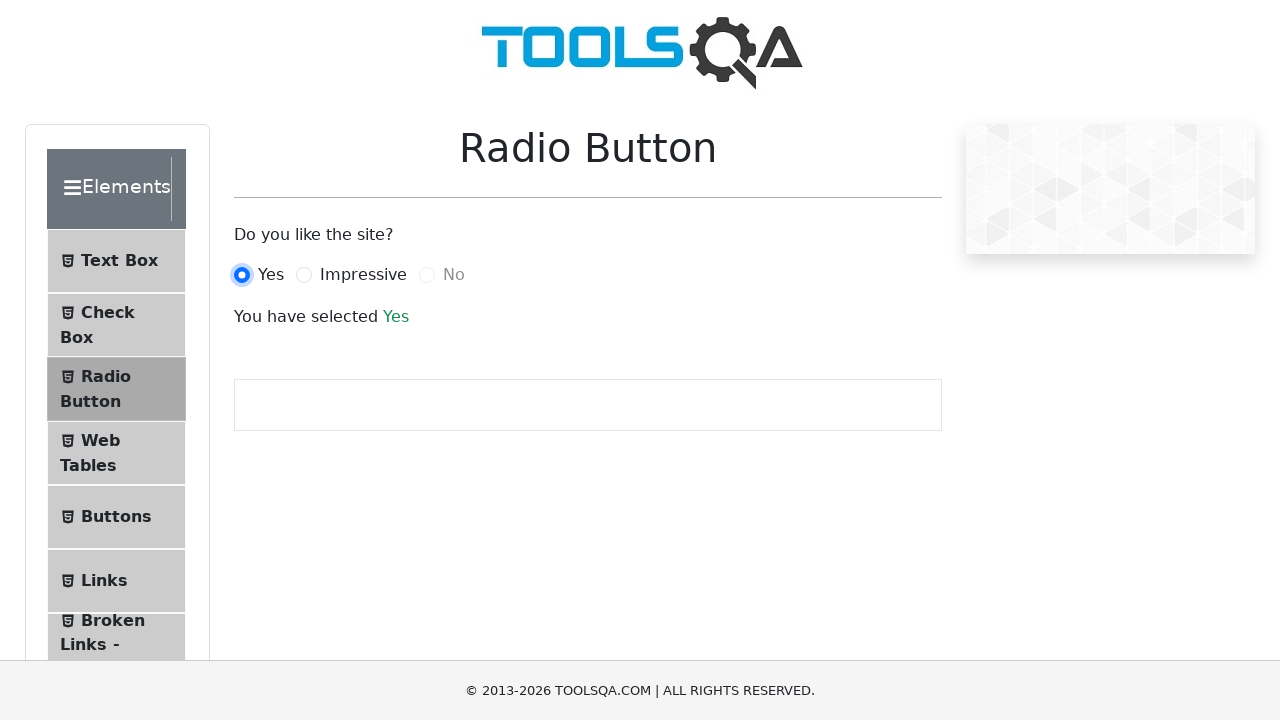

Verified that the selection output message appeared
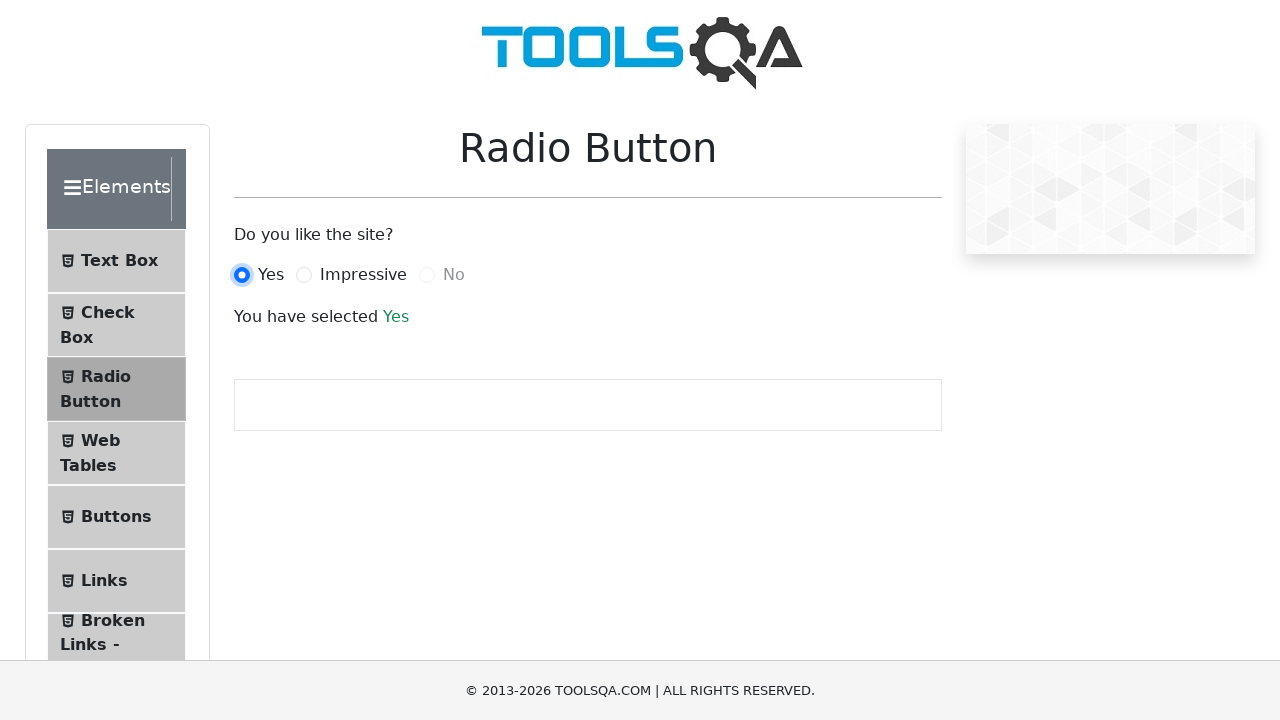

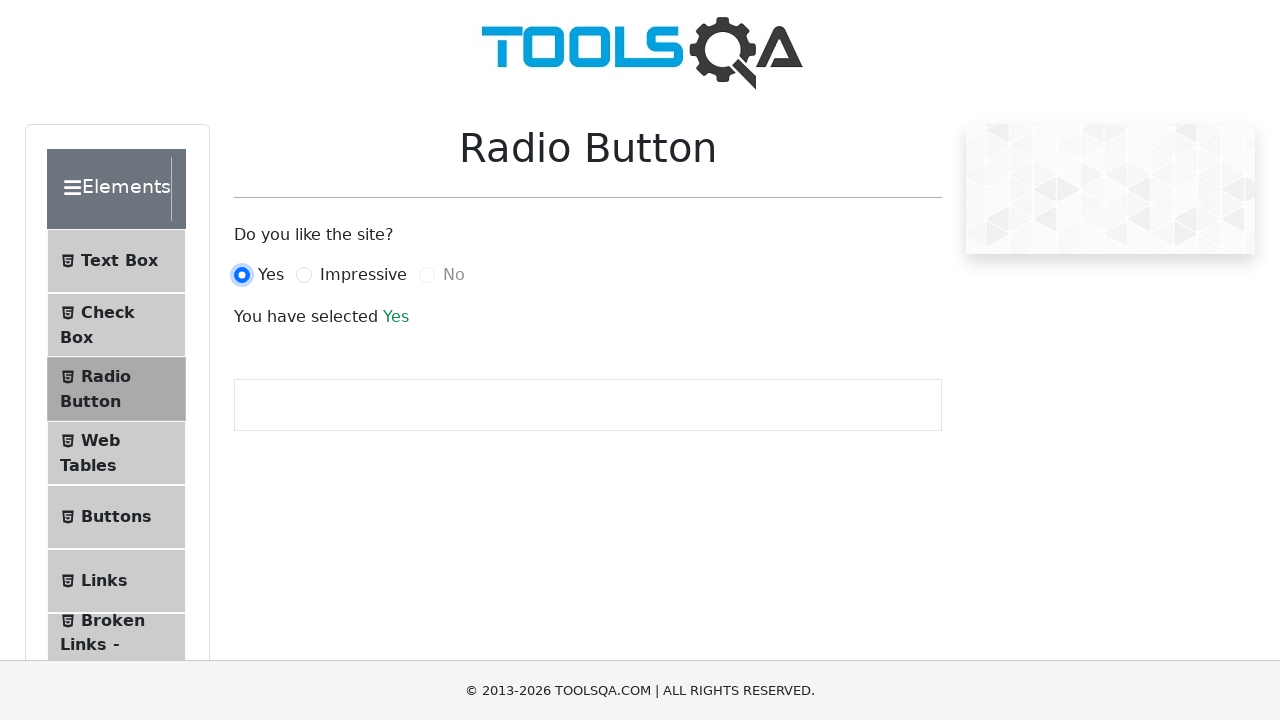